Tests scrolling down on an infinite scroll page using JavaScript's scrollBy method

Starting URL: https://bonigarcia.dev/selenium-webdriver-java/infinite-scroll.html

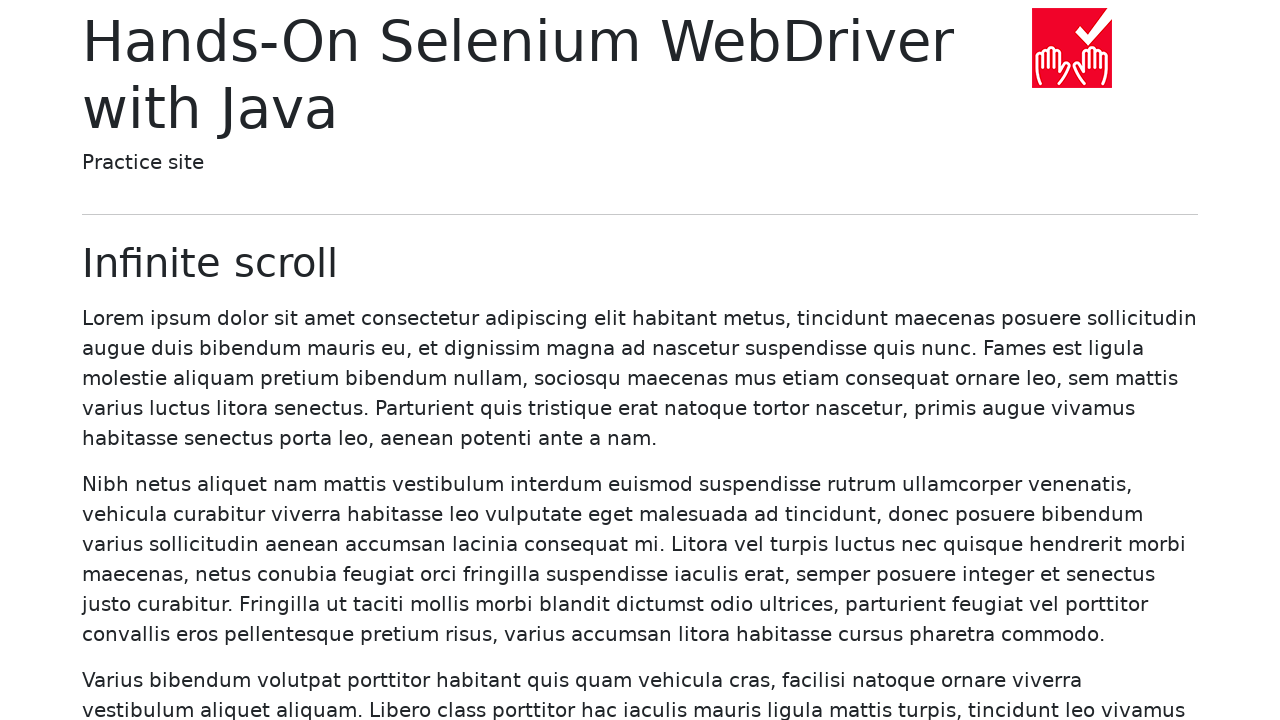

Navigated to infinite scroll page
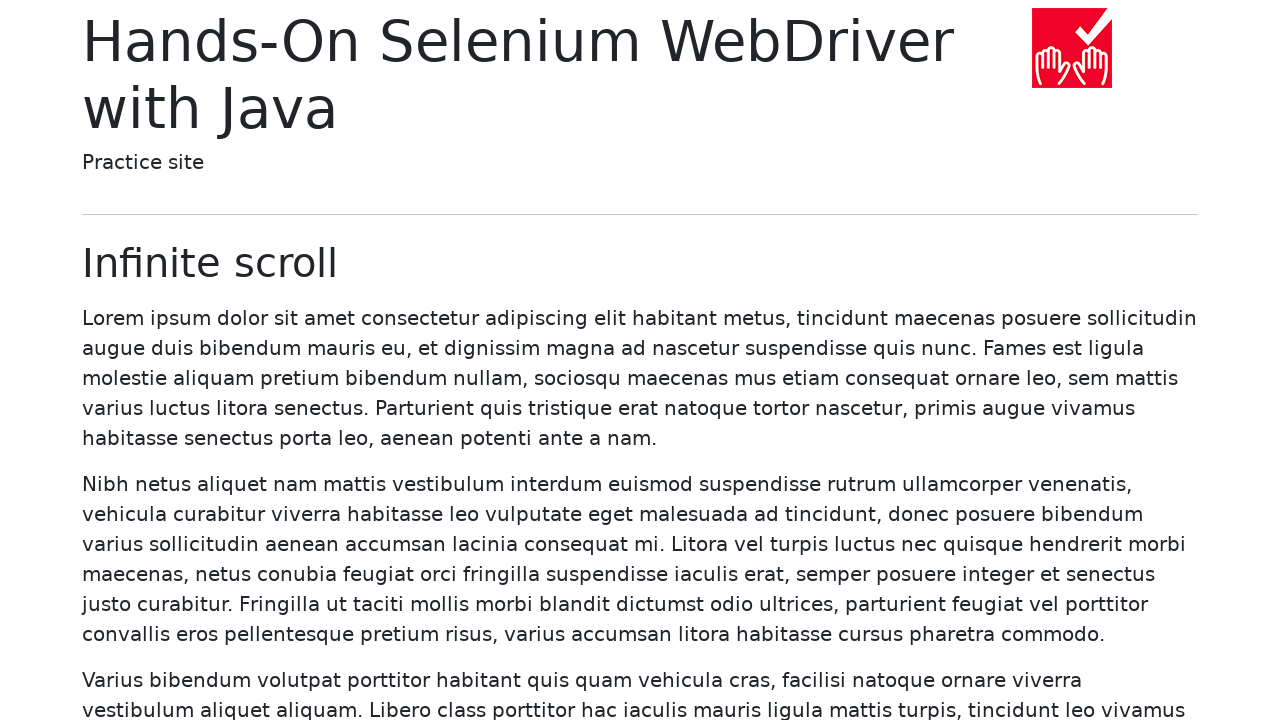

Scrolled down by 500 pixels using scrollBy method
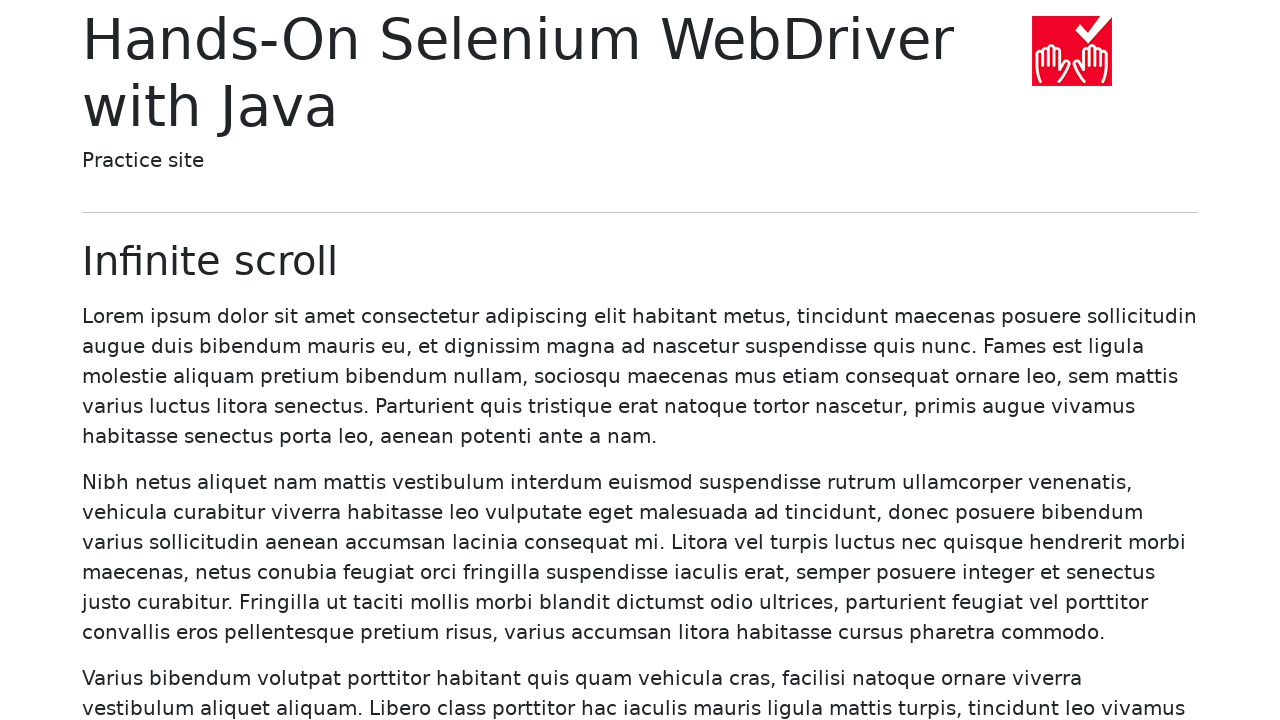

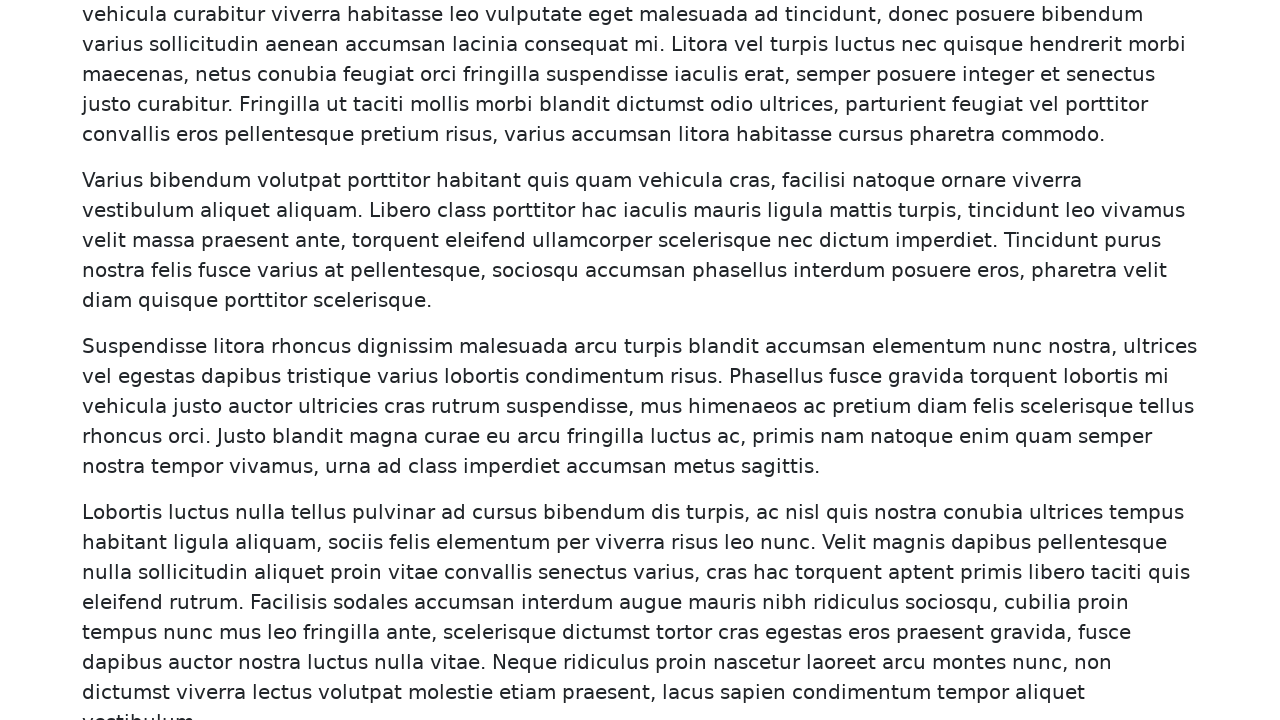